Tests jQuery dropdown combo tree functionality by clicking on the input box to open the dropdown menu

Starting URL: https://www.jqueryscript.net/demo/Drop-Down-Combo-Tree/

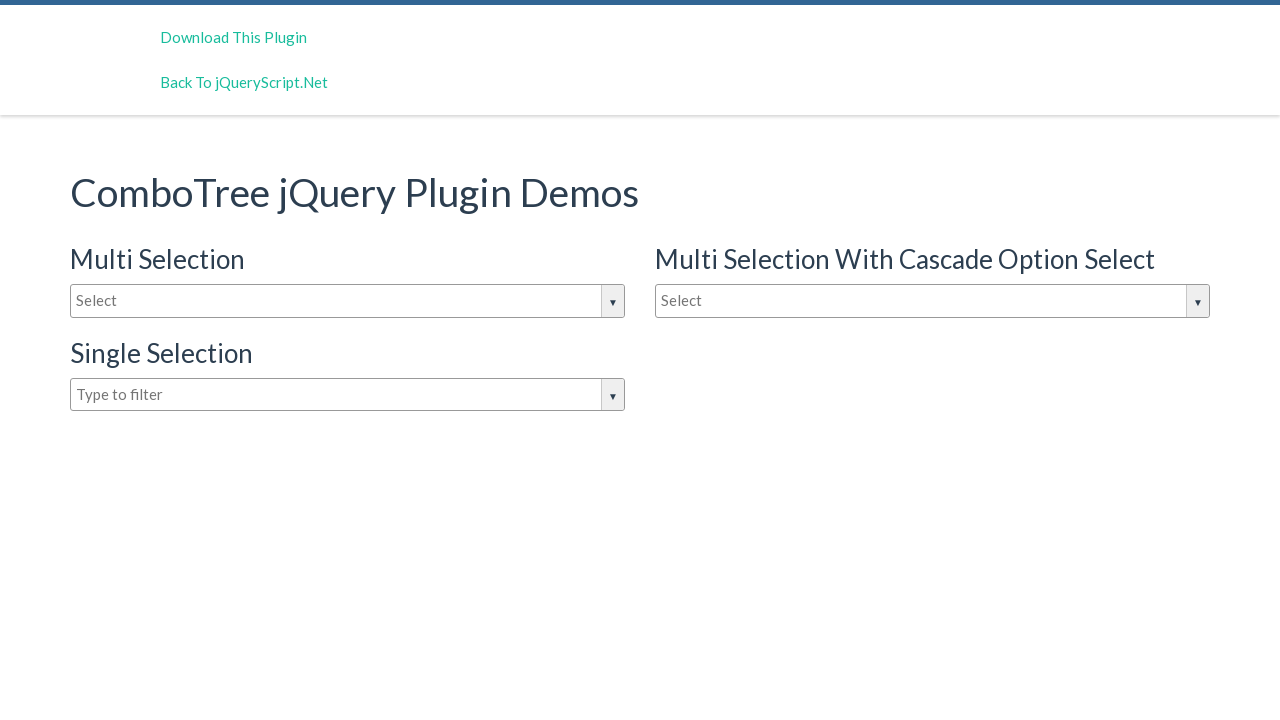

Clicked on the jQuery dropdown input box to open the combo tree menu at (348, 301) on #justAnInputBox
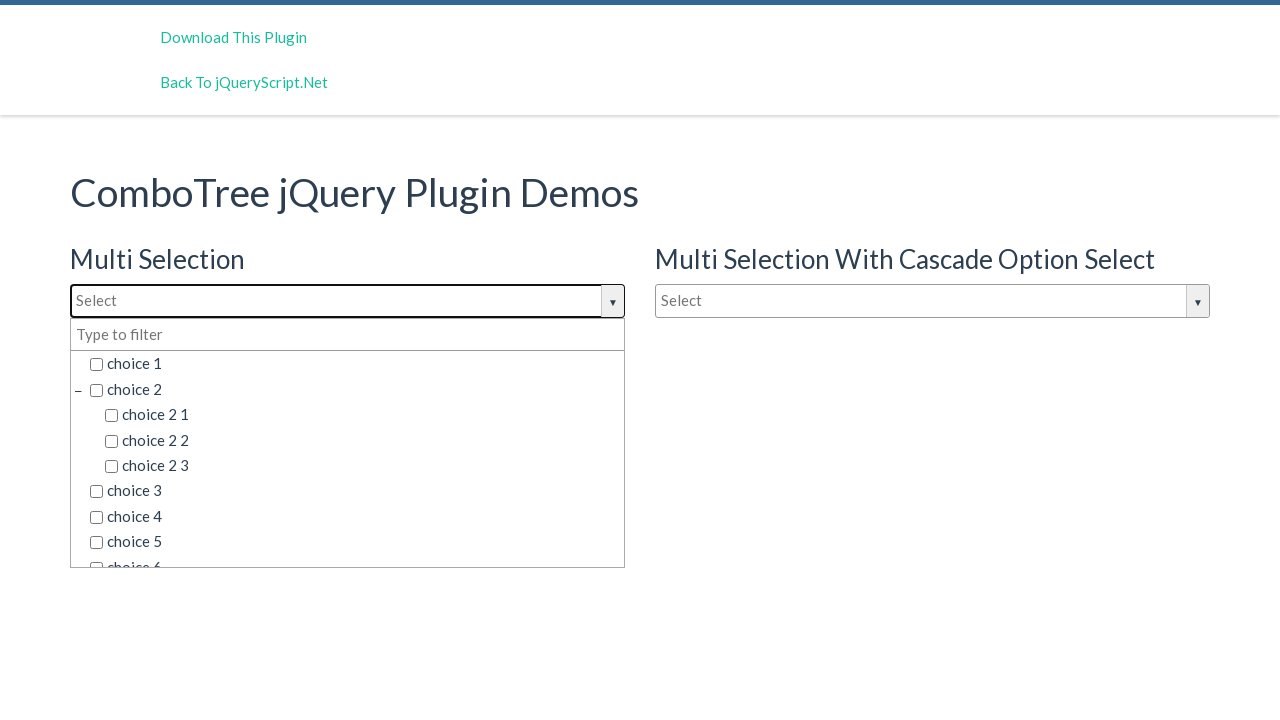

Dropdown options became visible after clicking input box
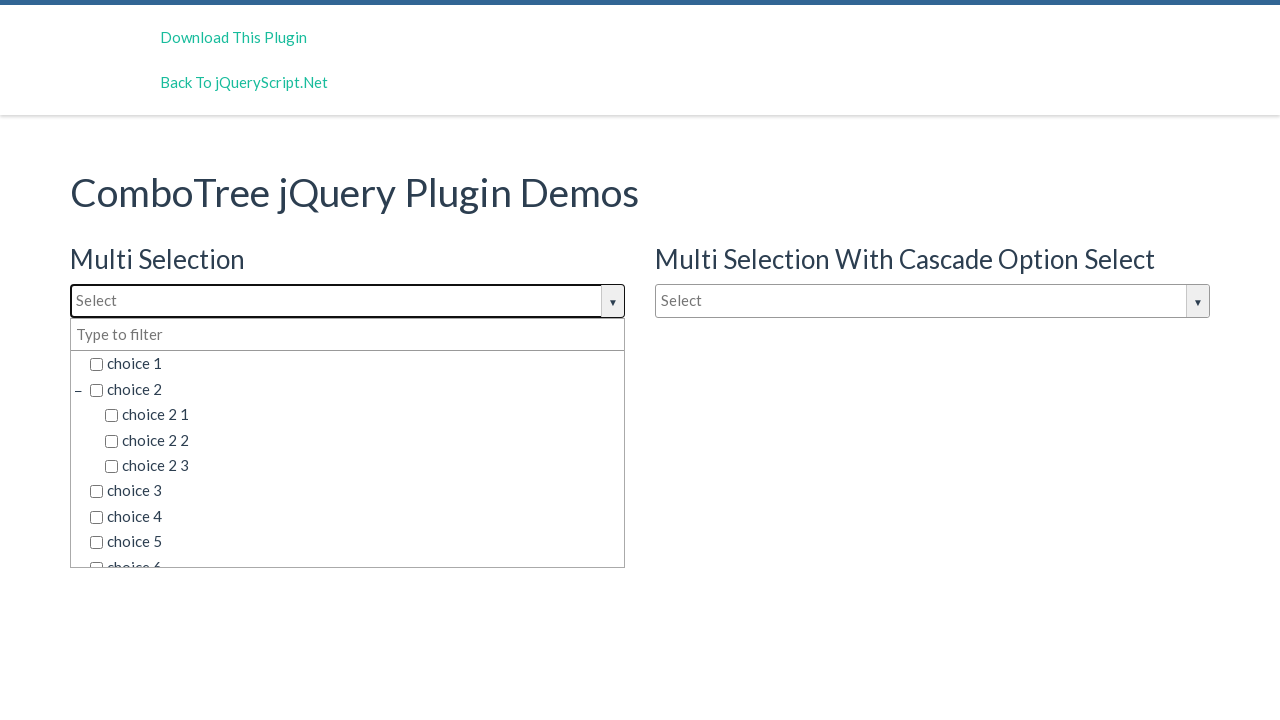

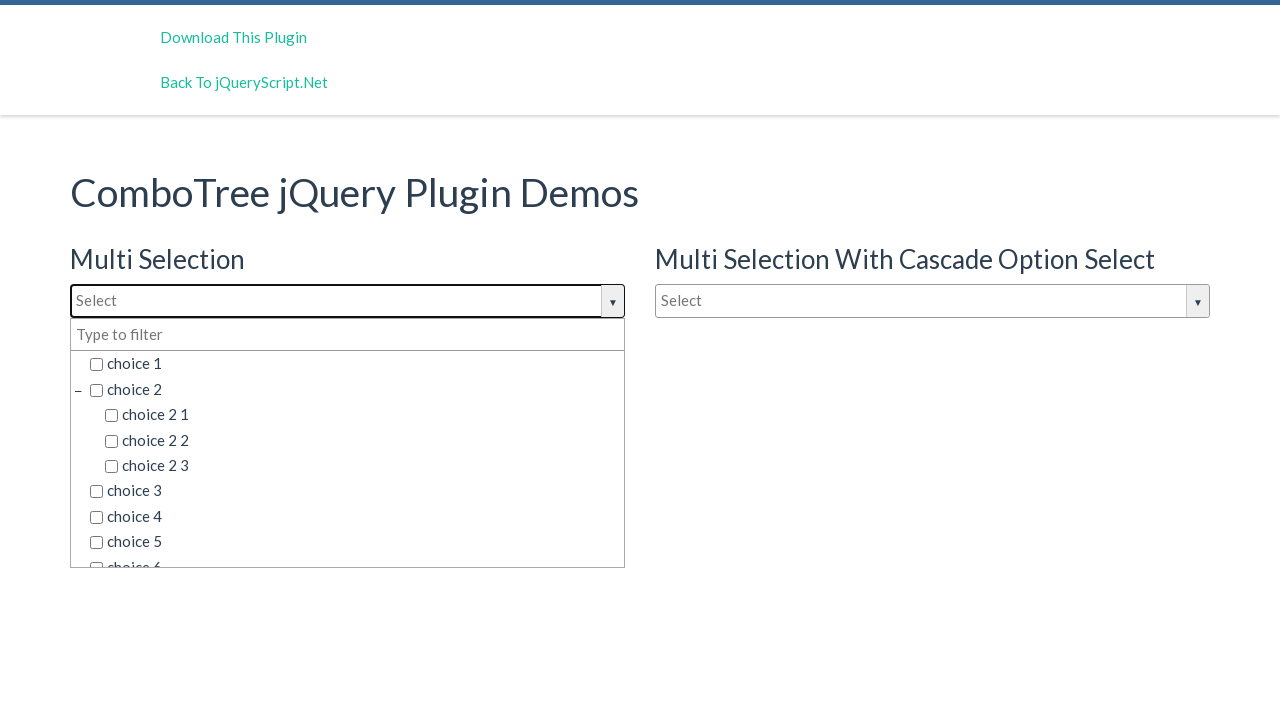